Verifies that the page title is "Home - SHOP"

Starting URL: https://shop.polymer-project.org/

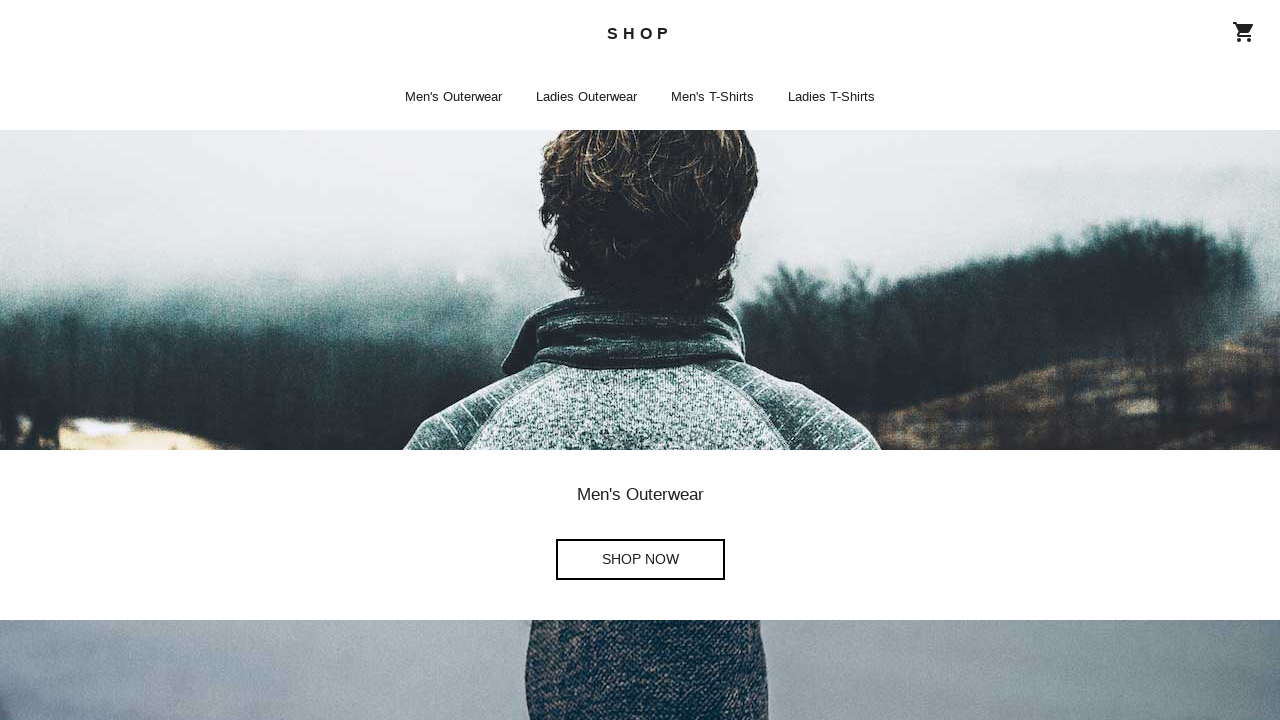

Navigated to https://shop.polymer-project.org/
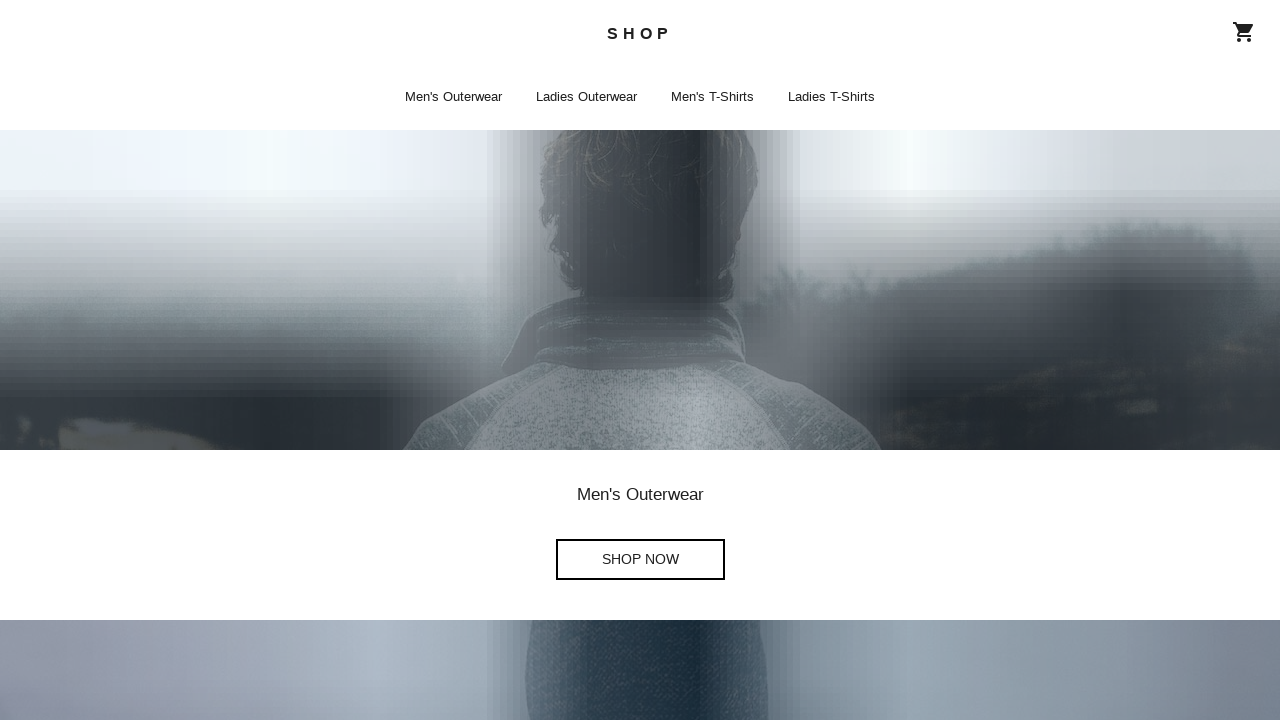

Verified page title is 'Home - SHOP'
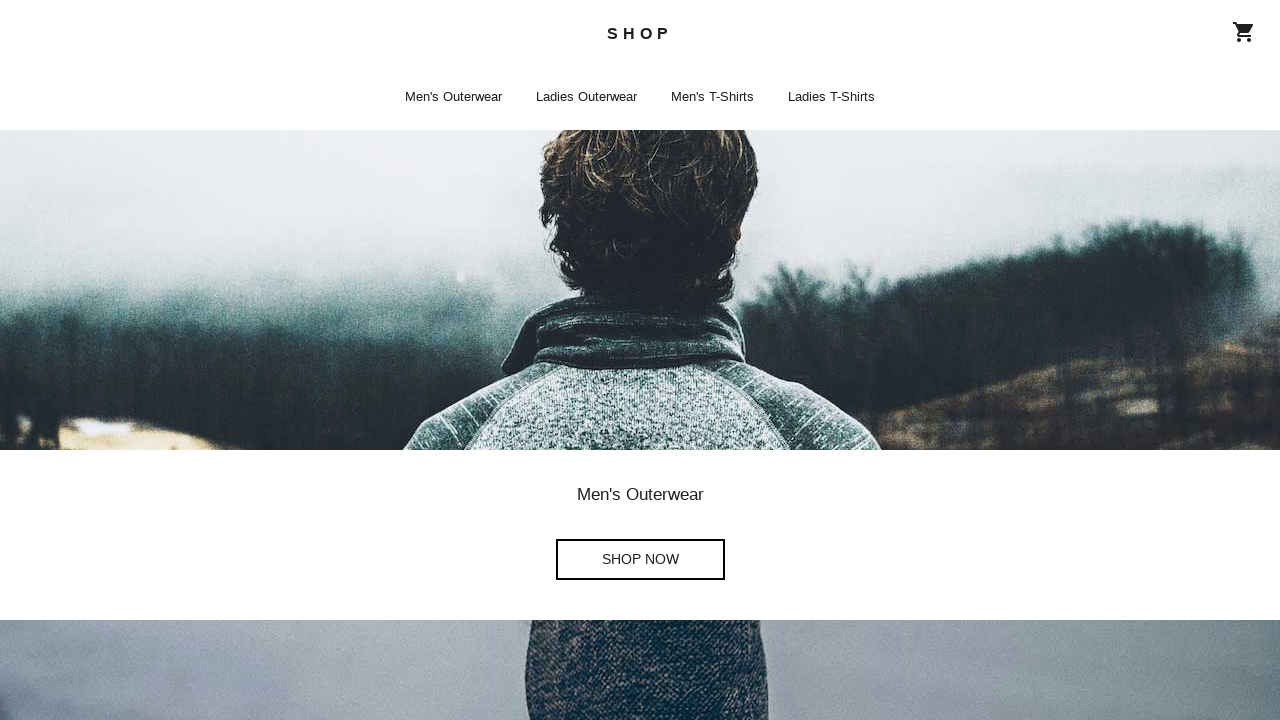

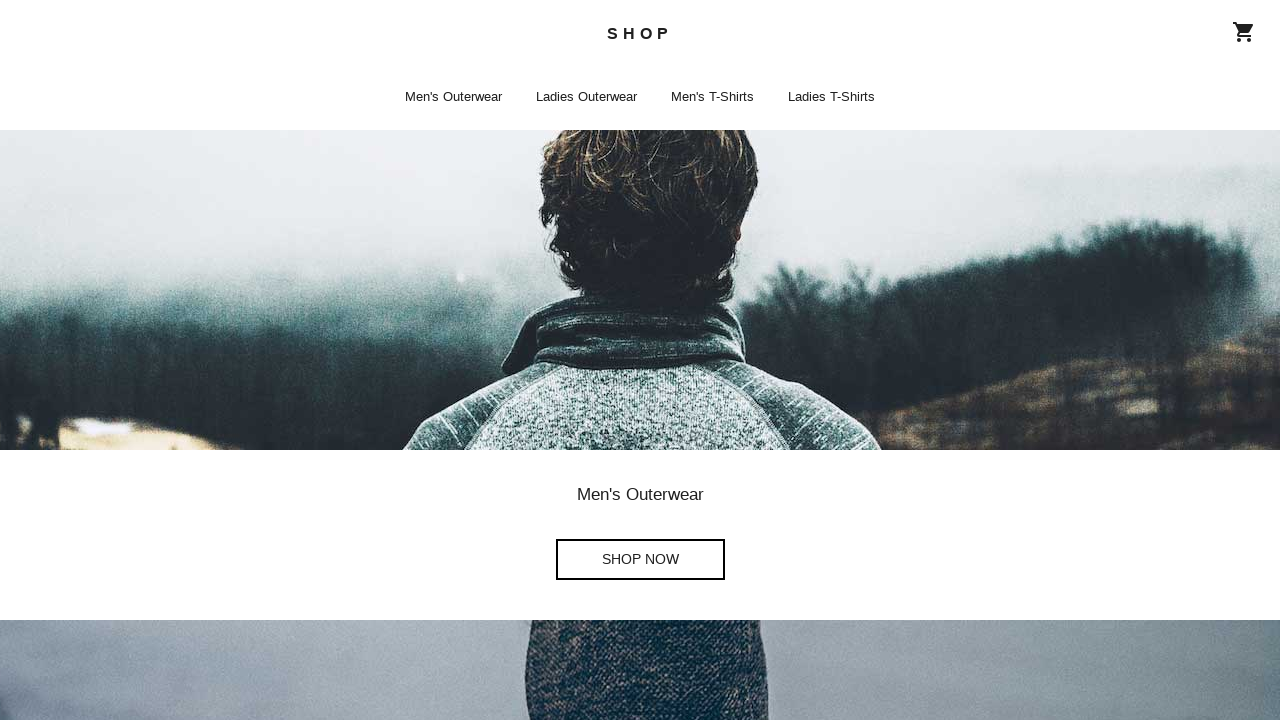